Tests dynamic controls by interacting with a checkbox, checking its selection state before and after clicking

Starting URL: https://v1.training-support.net/selenium/dynamic-controls

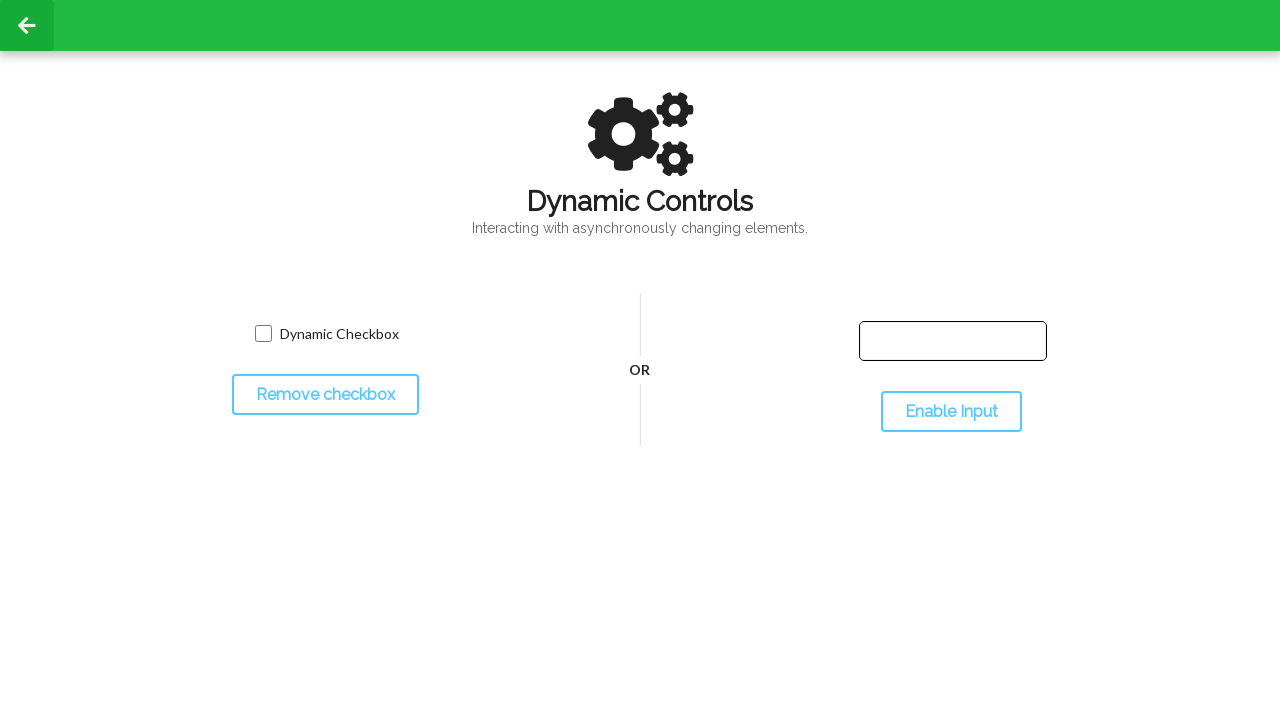

Located checkbox element using XPath
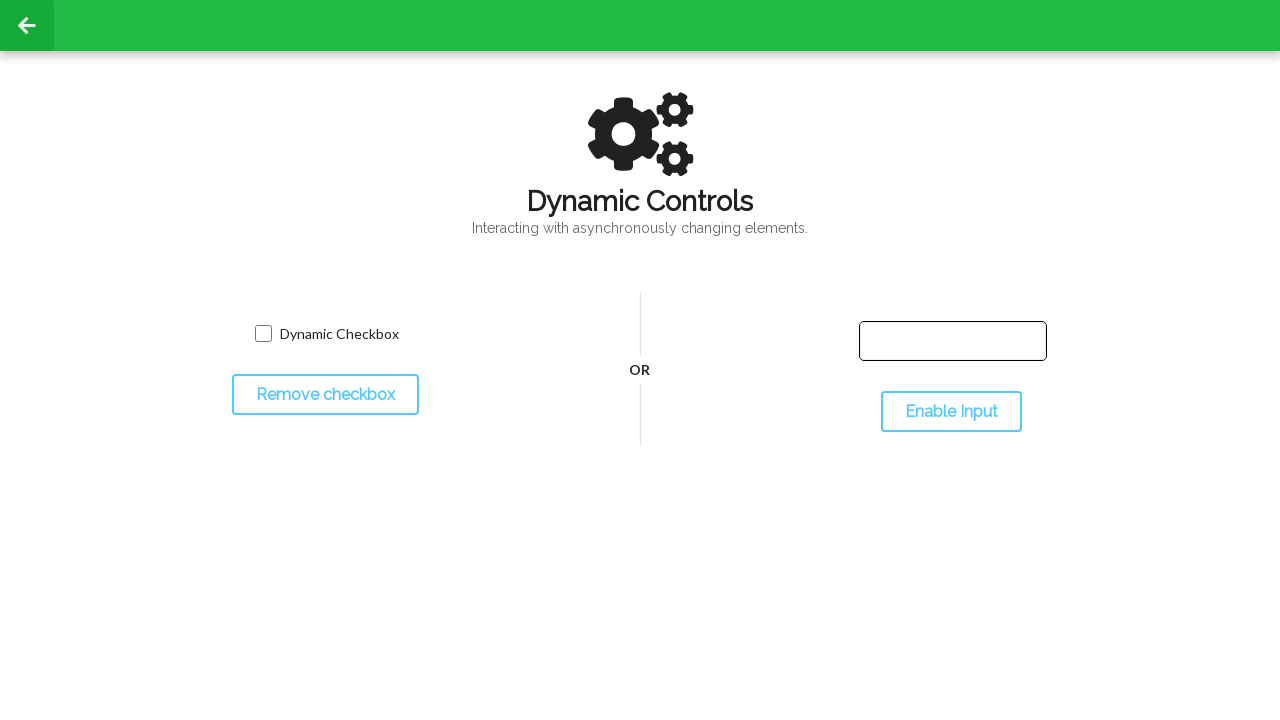

Clicked checkbox to toggle its state at (263, 334) on xpath=//div[3]/div/div[1]/div[1]/input
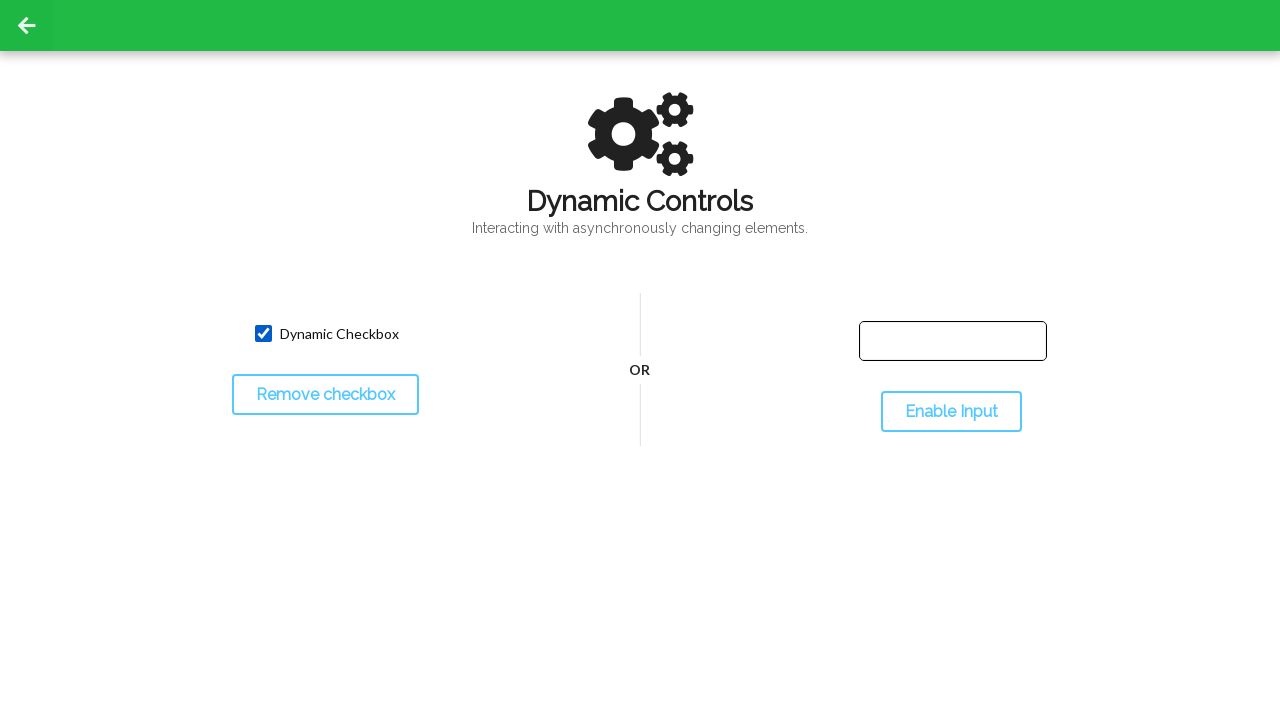

Verified checkbox selection state after clicking
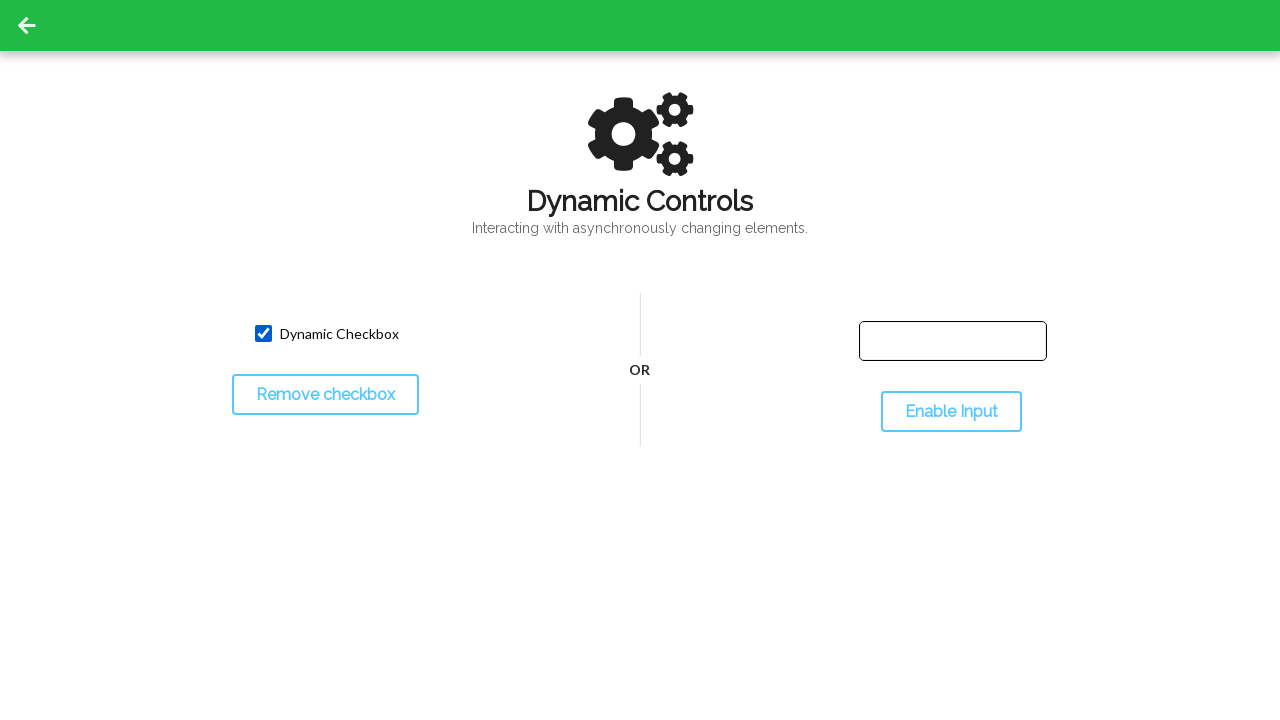

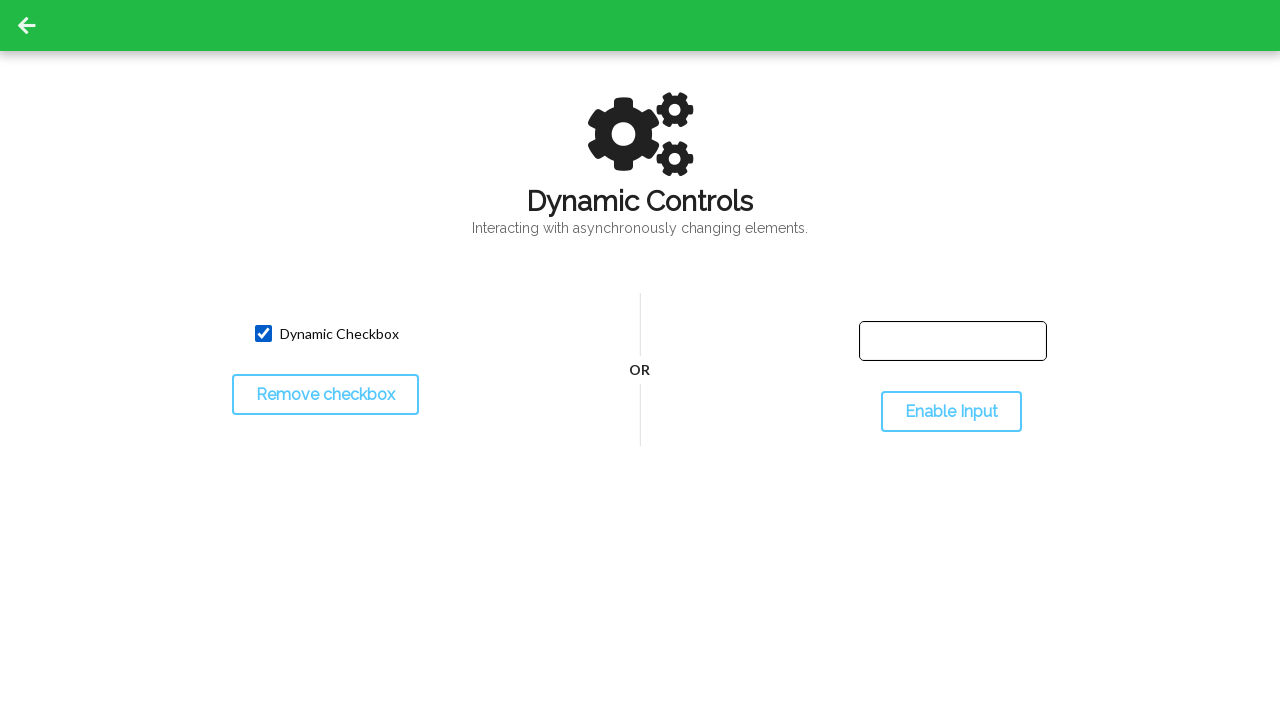